Tests a math form by reading a value from the page, calculating a mathematical function (log of absolute value of 12*sin(x)), entering the result, checking a checkbox, selecting a radio button, and submitting the form

Starting URL: https://suninjuly.github.io/math.html

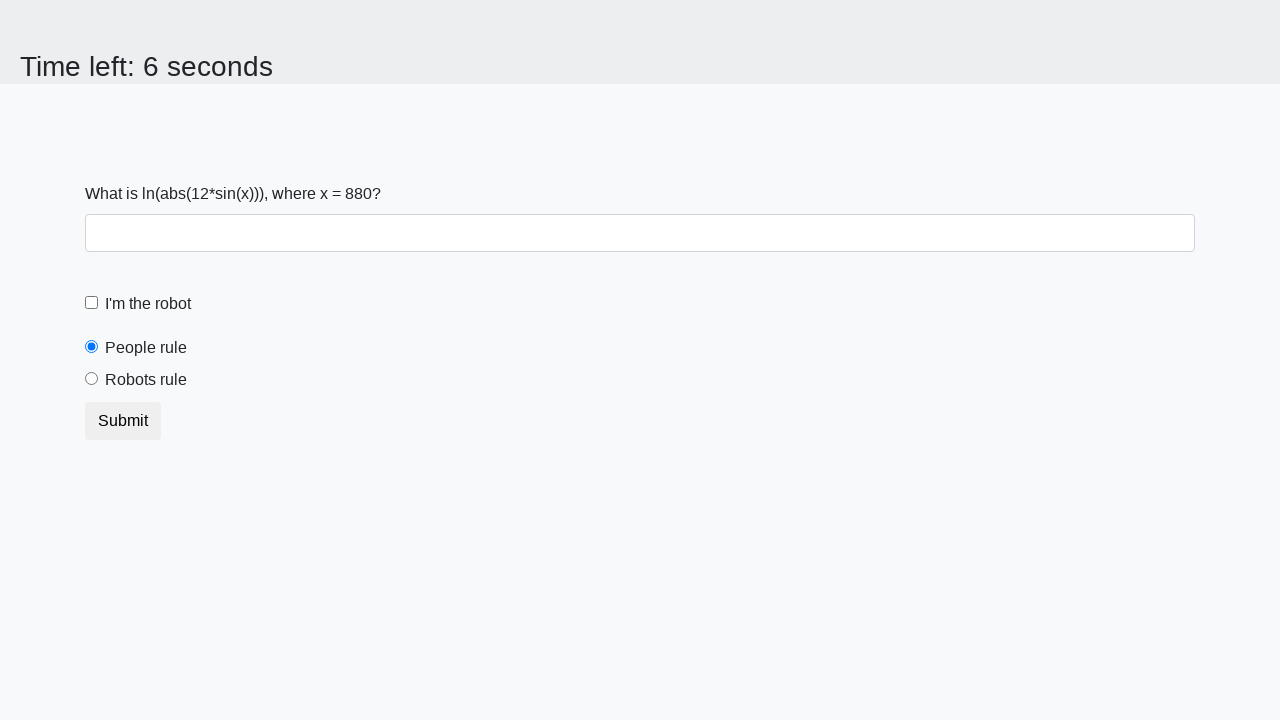

Read x value from #input_value element
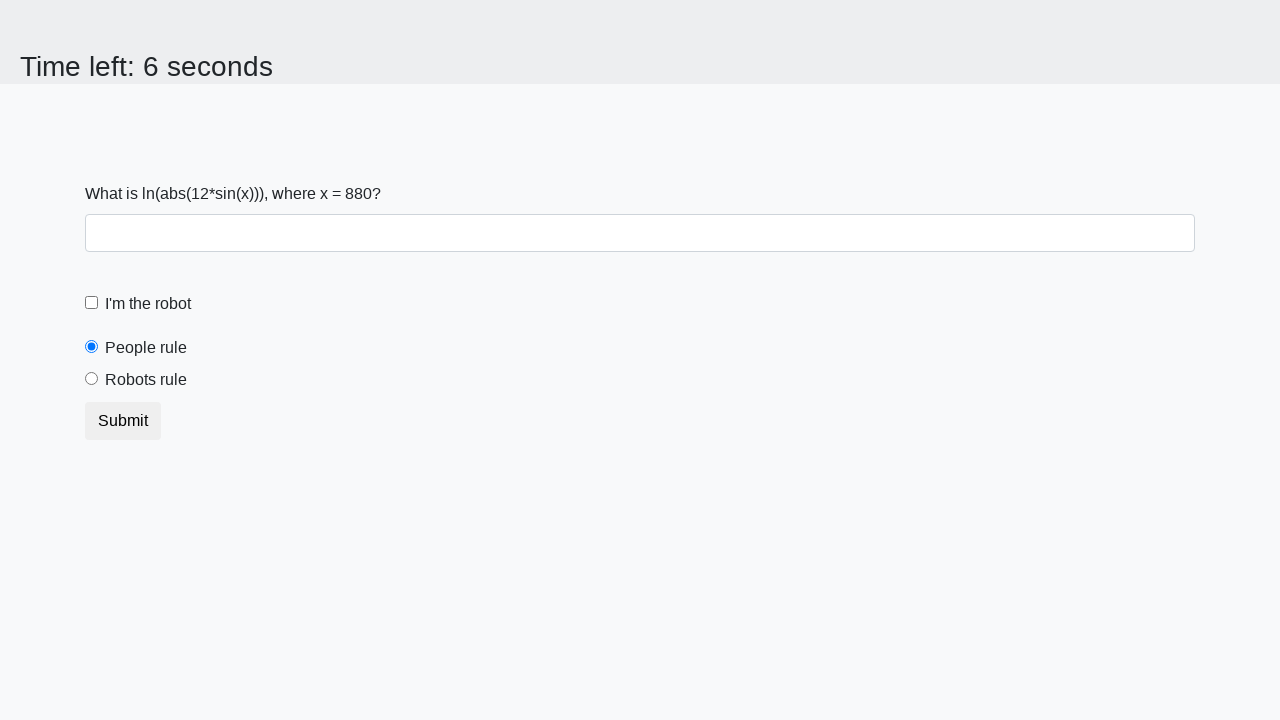

Calculated y = log(abs(12*sin(880))) = 1.4256285448280224
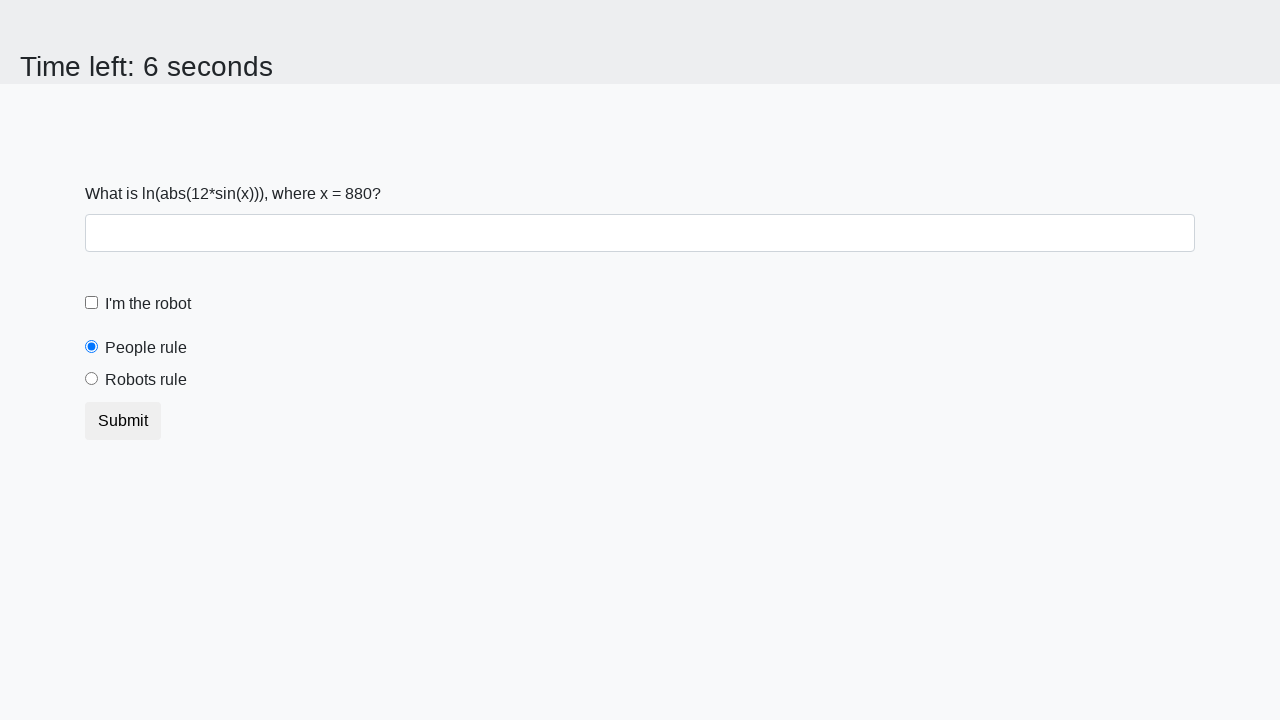

Filled form control with calculated result: 1.4256285448280224 on .form-control
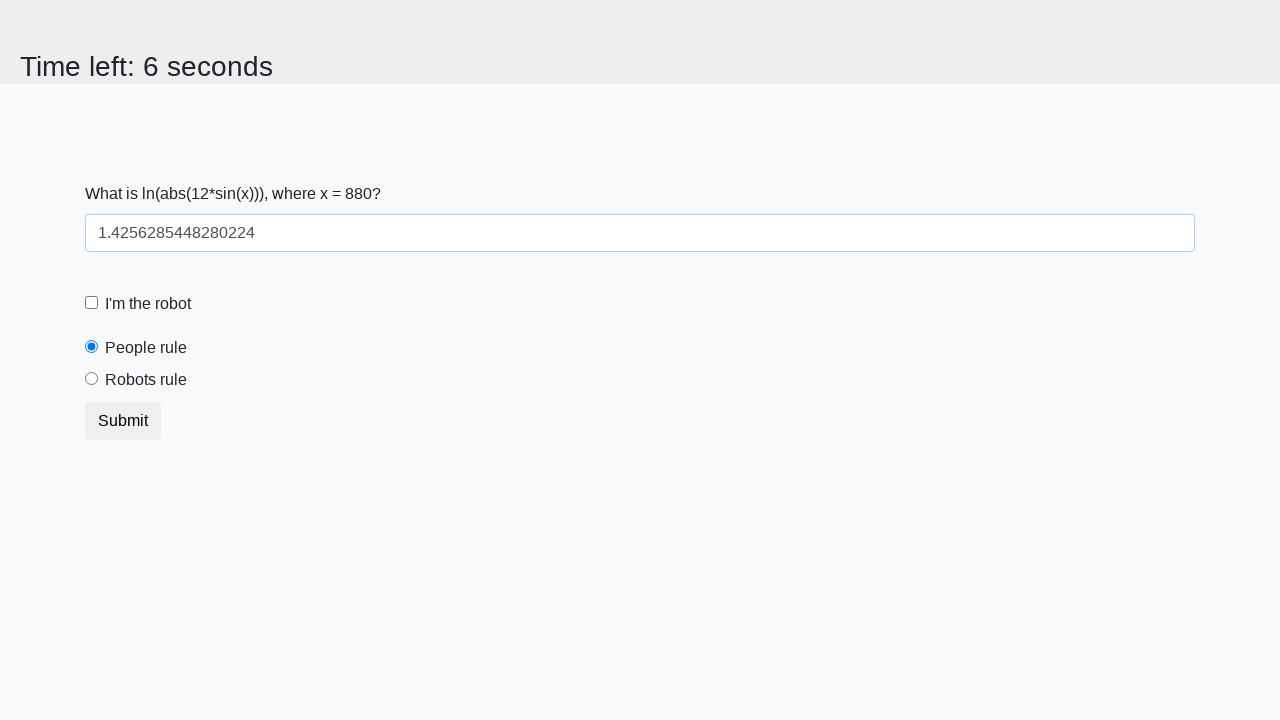

Checked the 'I'm the robot' checkbox at (92, 303) on #robotCheckbox
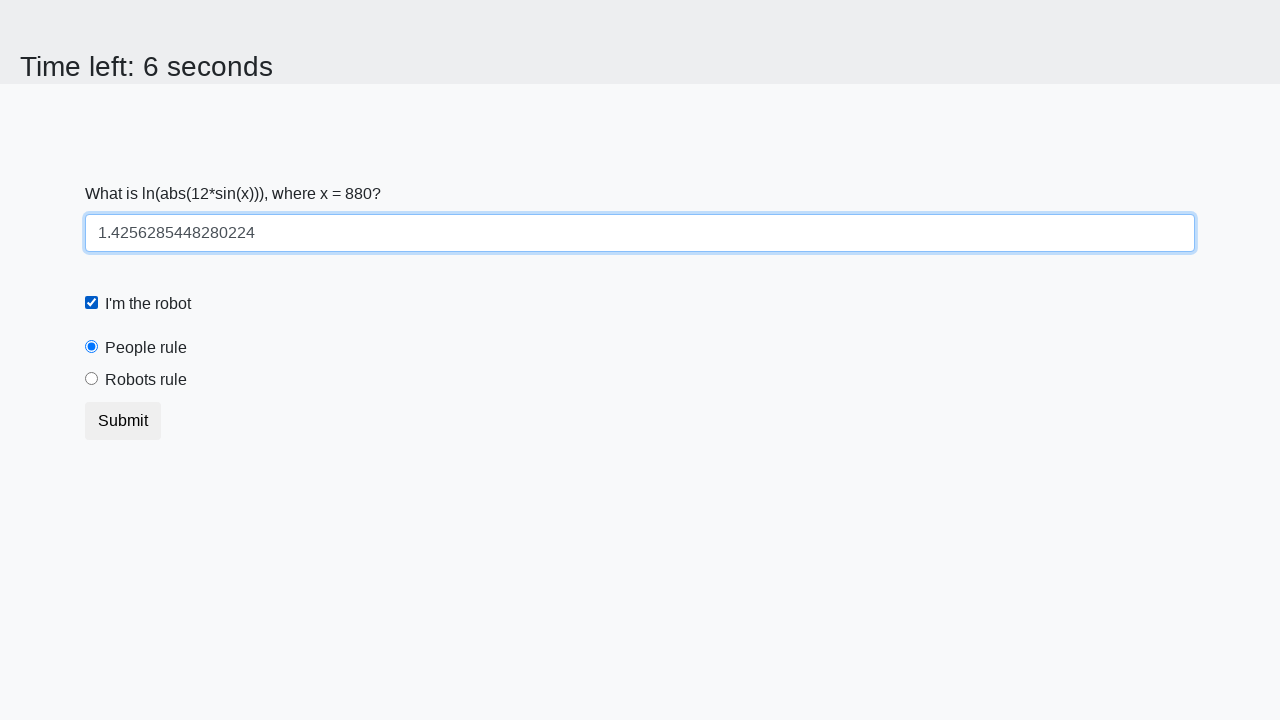

Selected the 'Robots rule!' radio button at (92, 379) on #robotsRule
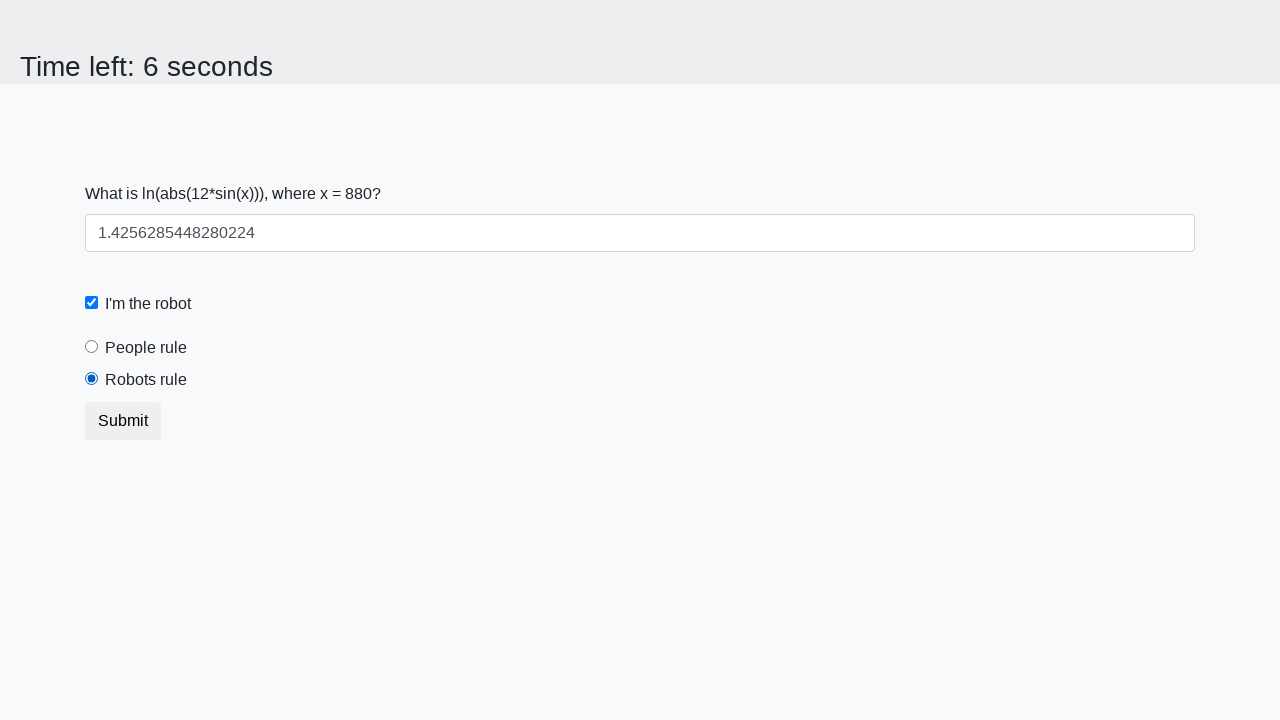

Clicked the Submit button at (123, 421) on .btn-default
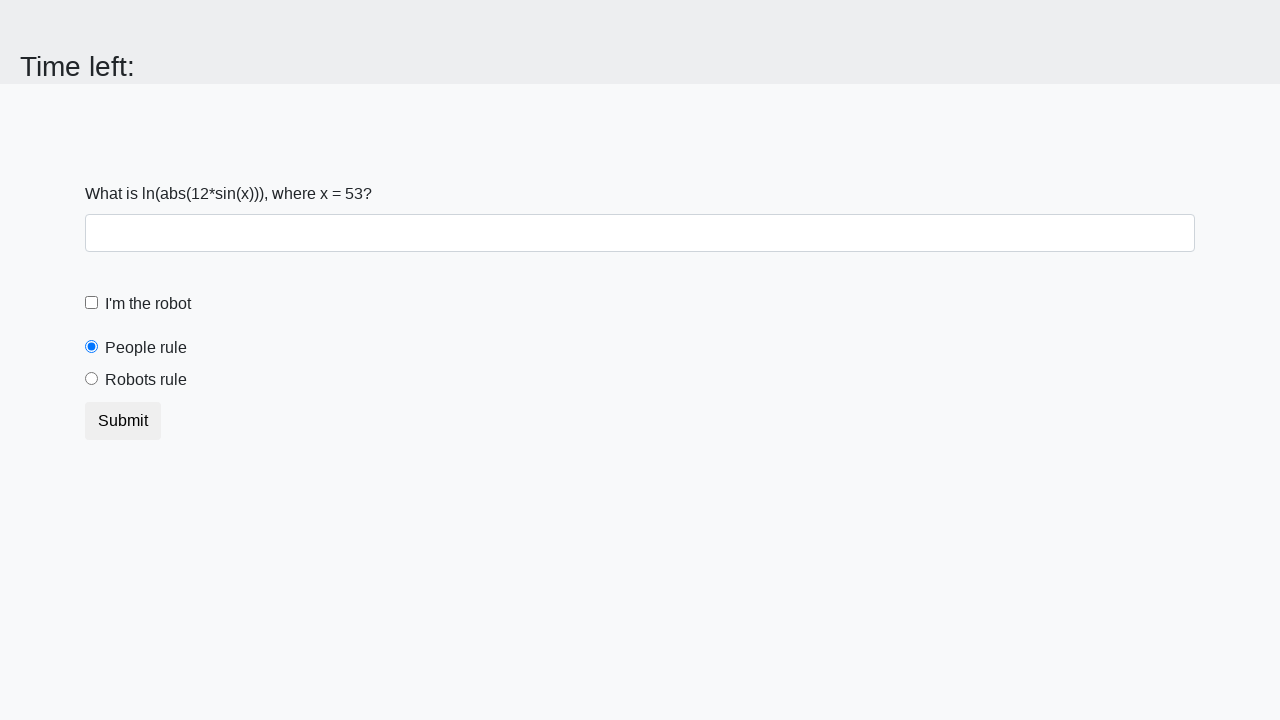

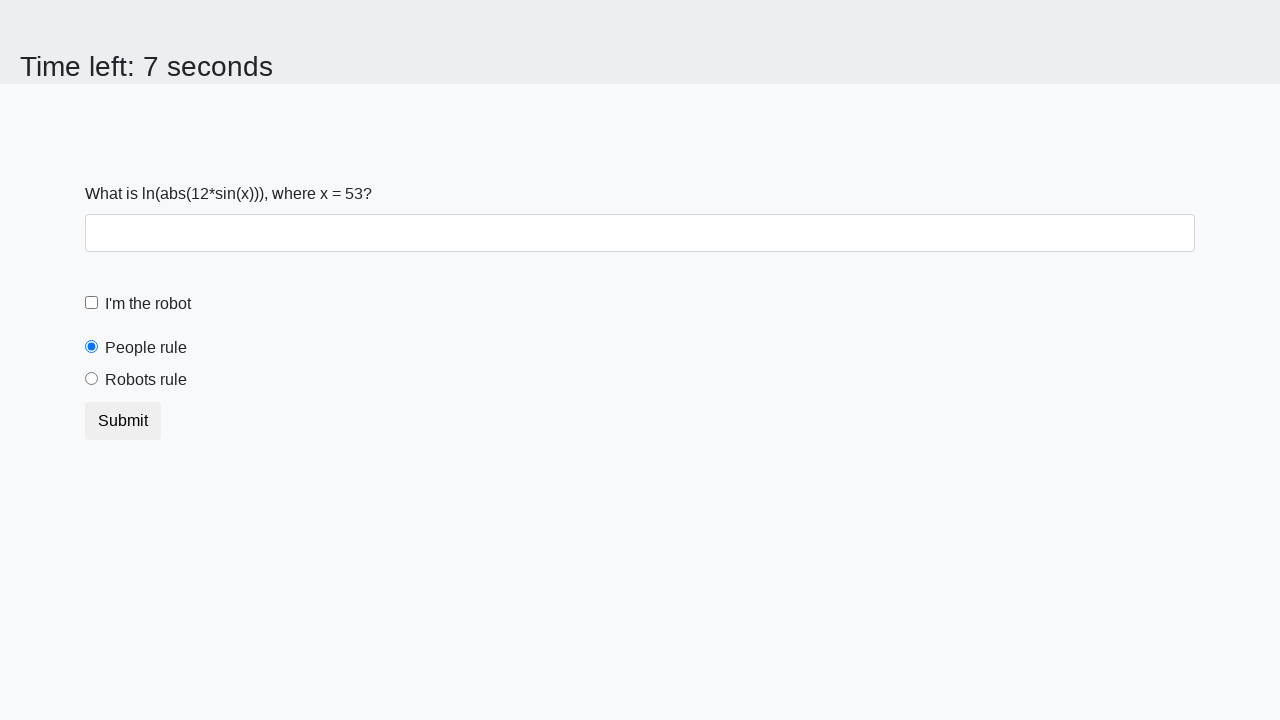